Tests drag and drop functionality by dragging an element from source to target location

Starting URL: https://selenium08.blogspot.com/2020/01/drag-drop.html

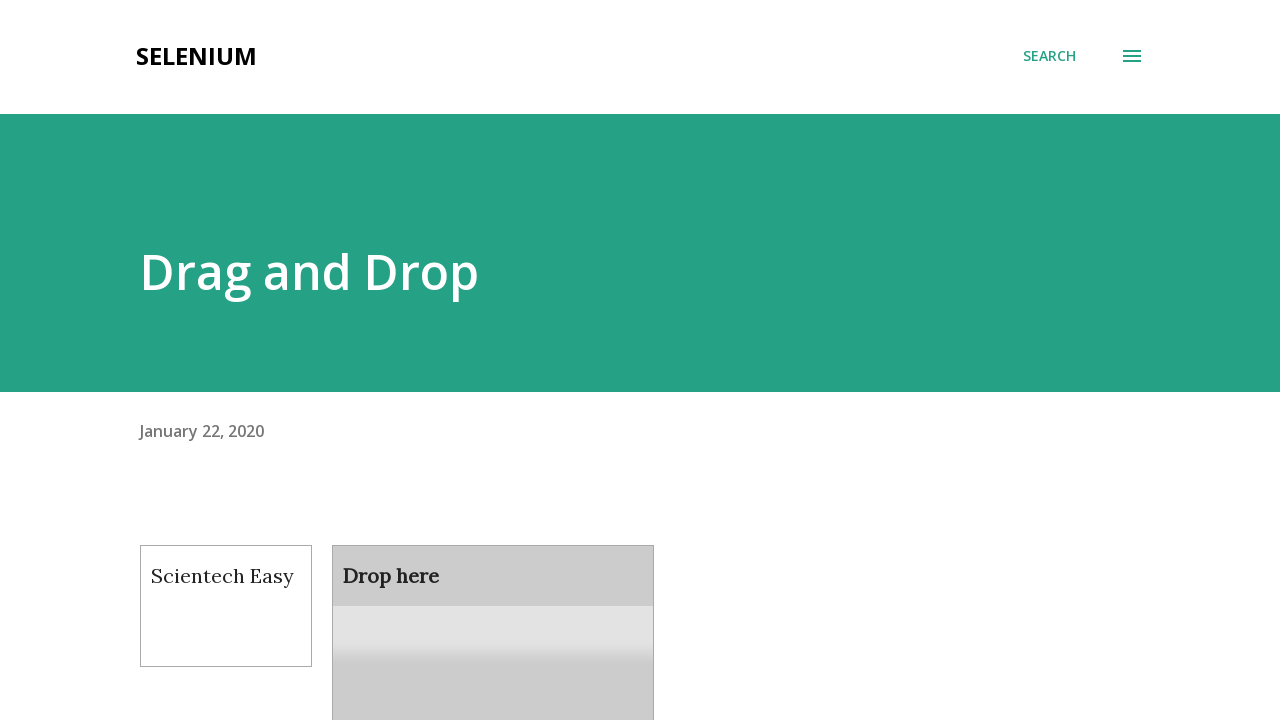

Located draggable element with id 'draggable'
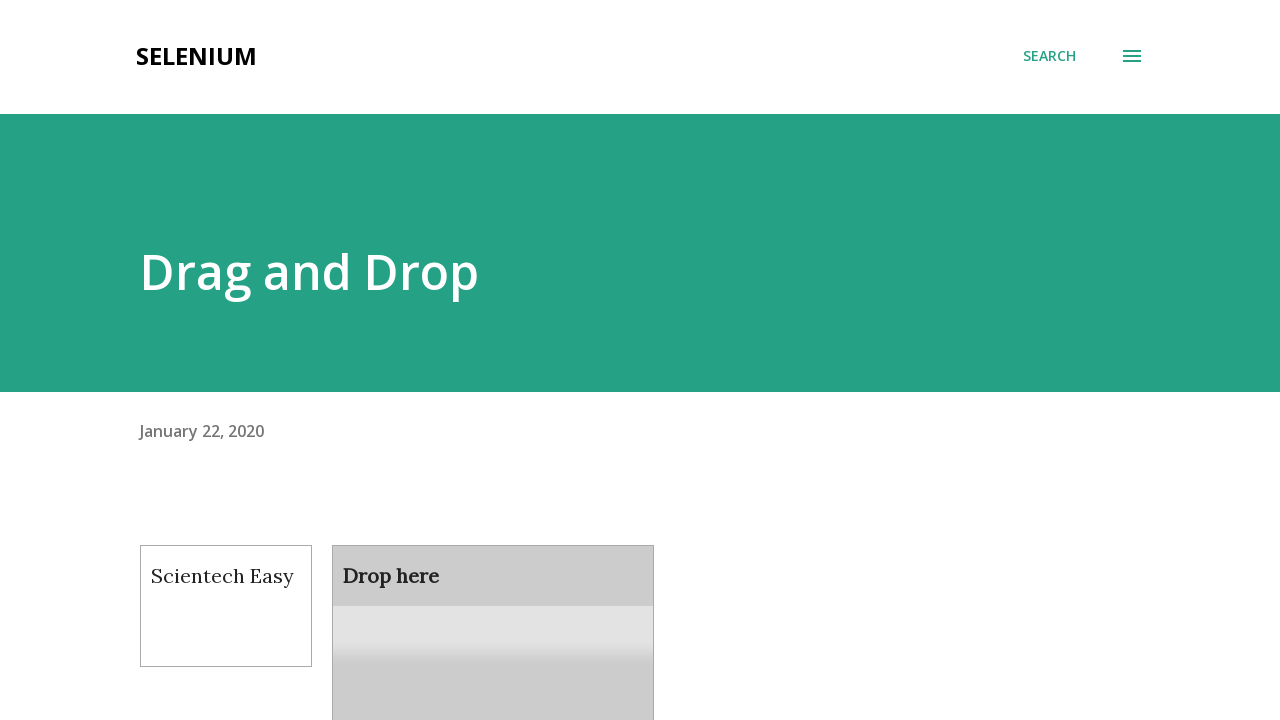

Located droppable element with id 'droppable'
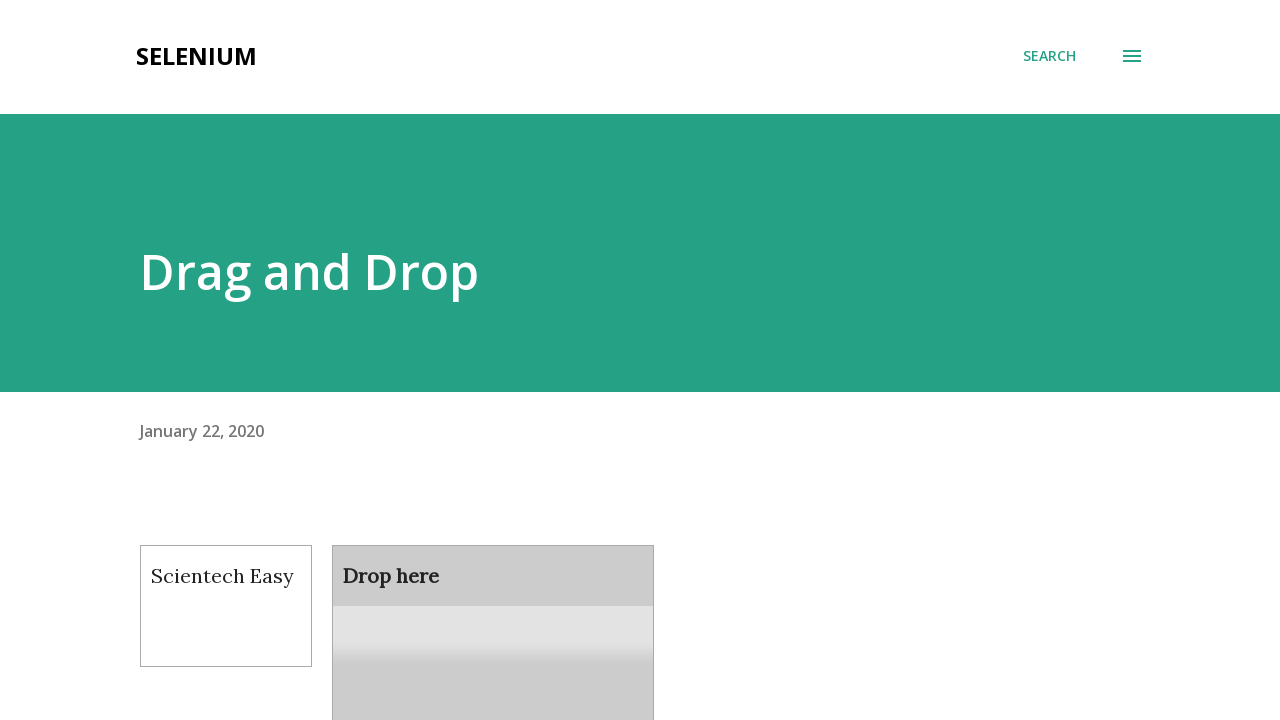

Dragged element from source to target location using drag_to method at (493, 609)
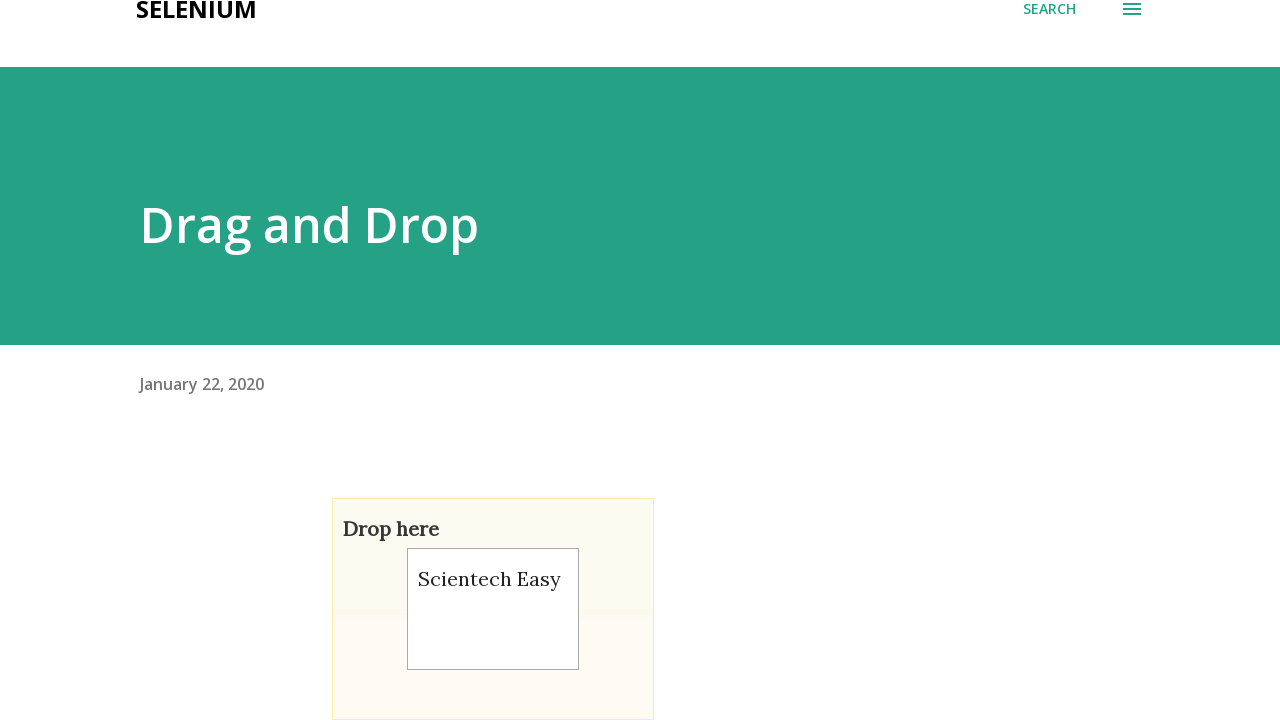

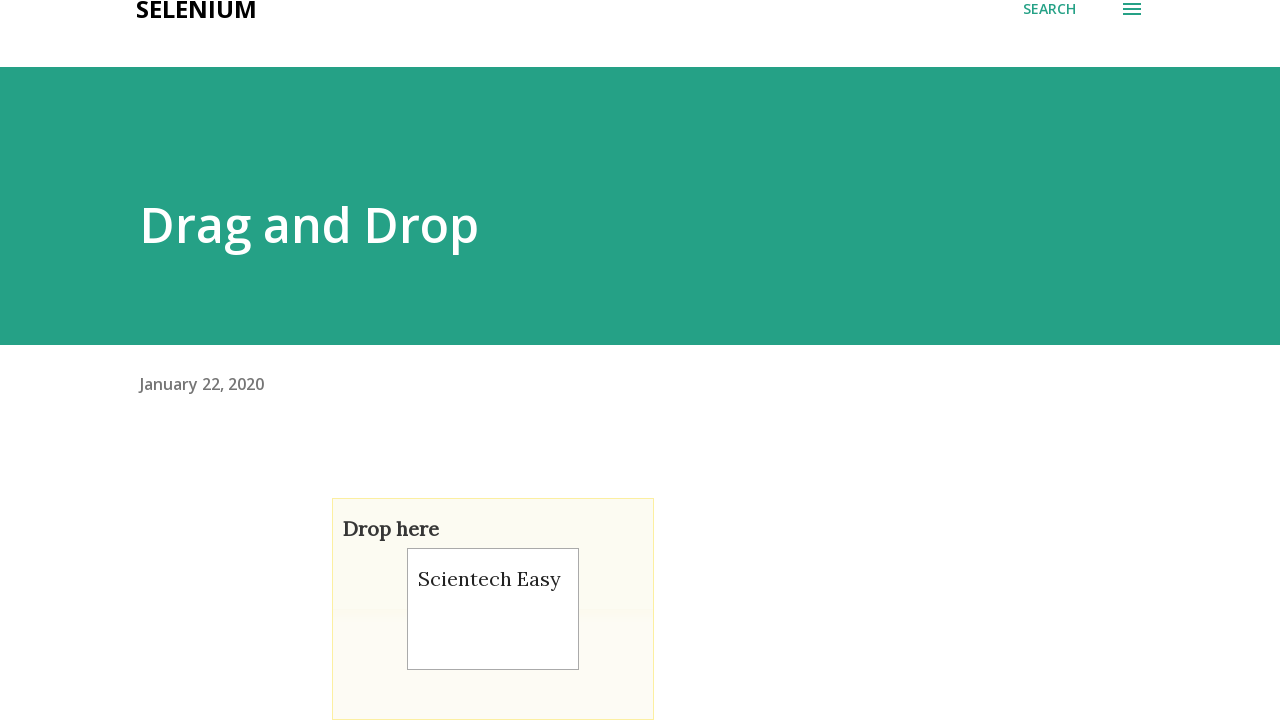